Demonstrates cookie management by navigating to Flipkart, retrieving and displaying cookie information, and then deleting all cookies from the browser context.

Starting URL: https://www.flipkart.com/

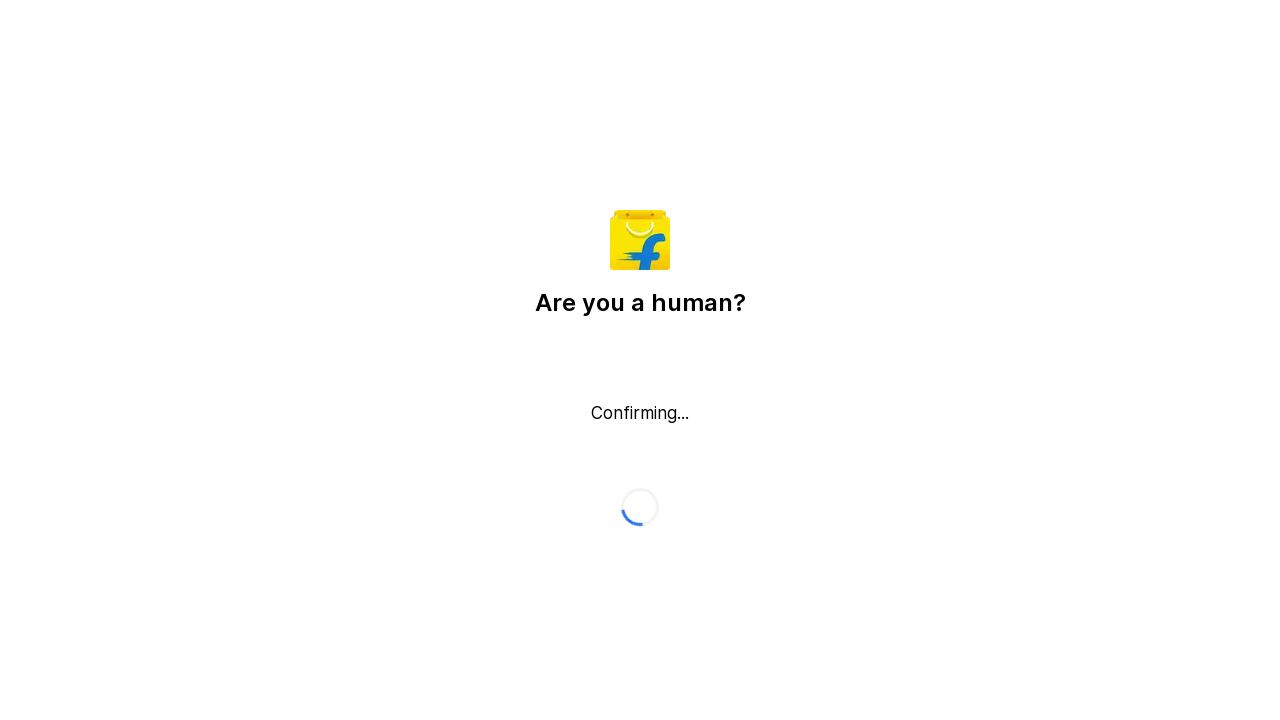

Set viewport size to 1920x1080
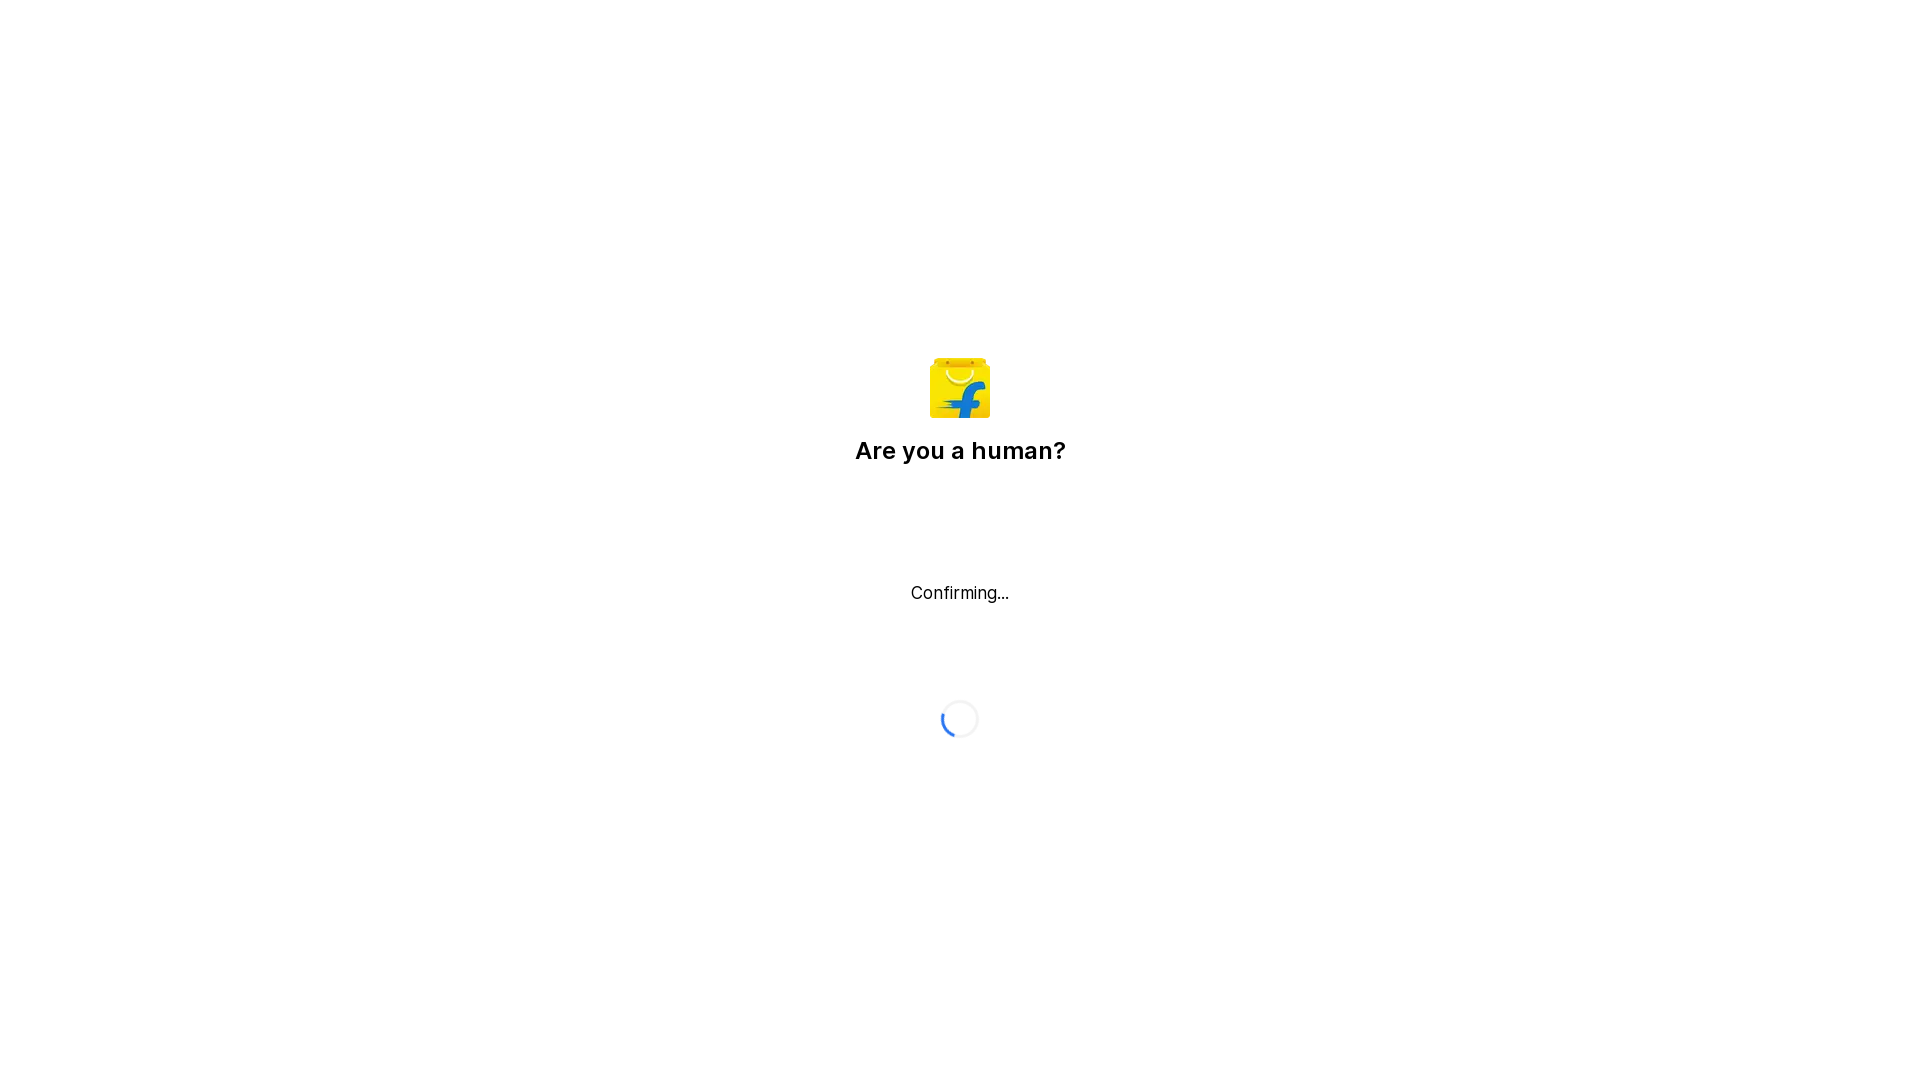

Waited for page to reach networkidle state
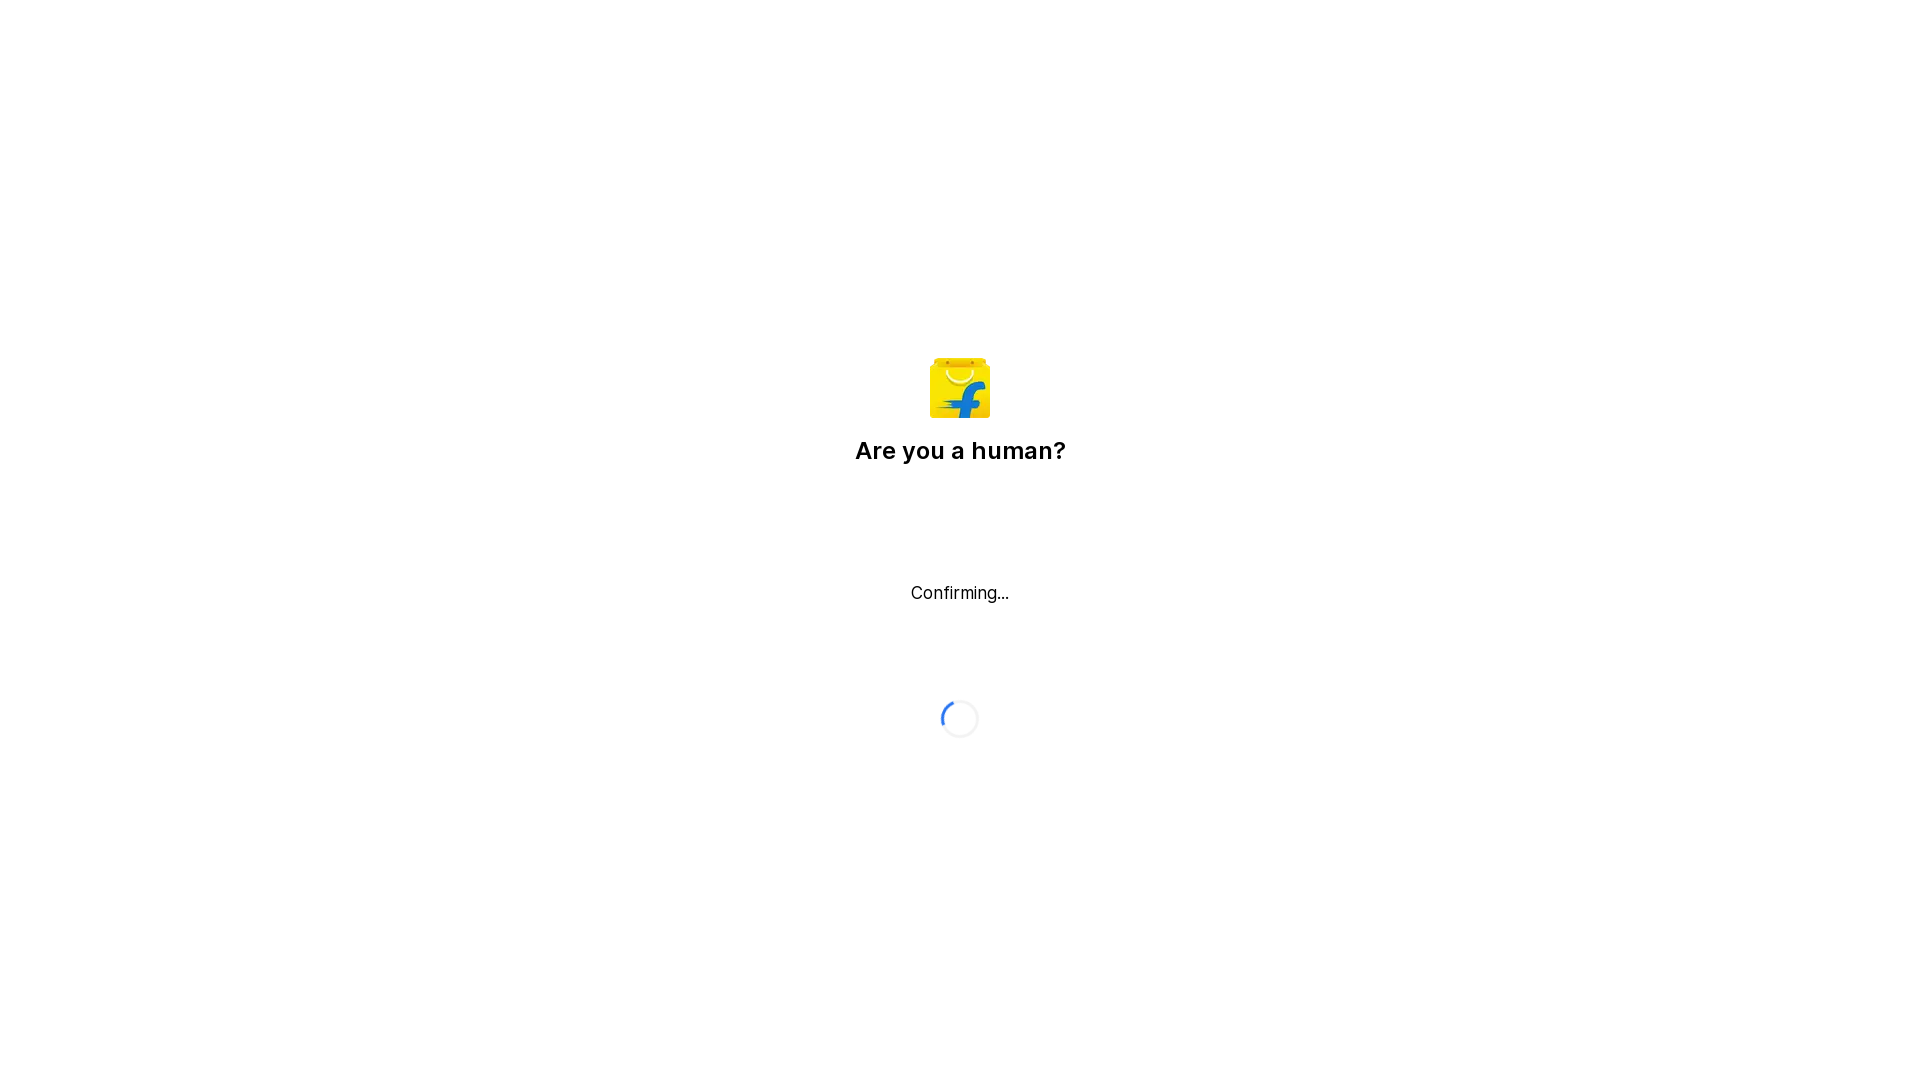

Retrieved 0 cookies from browser context
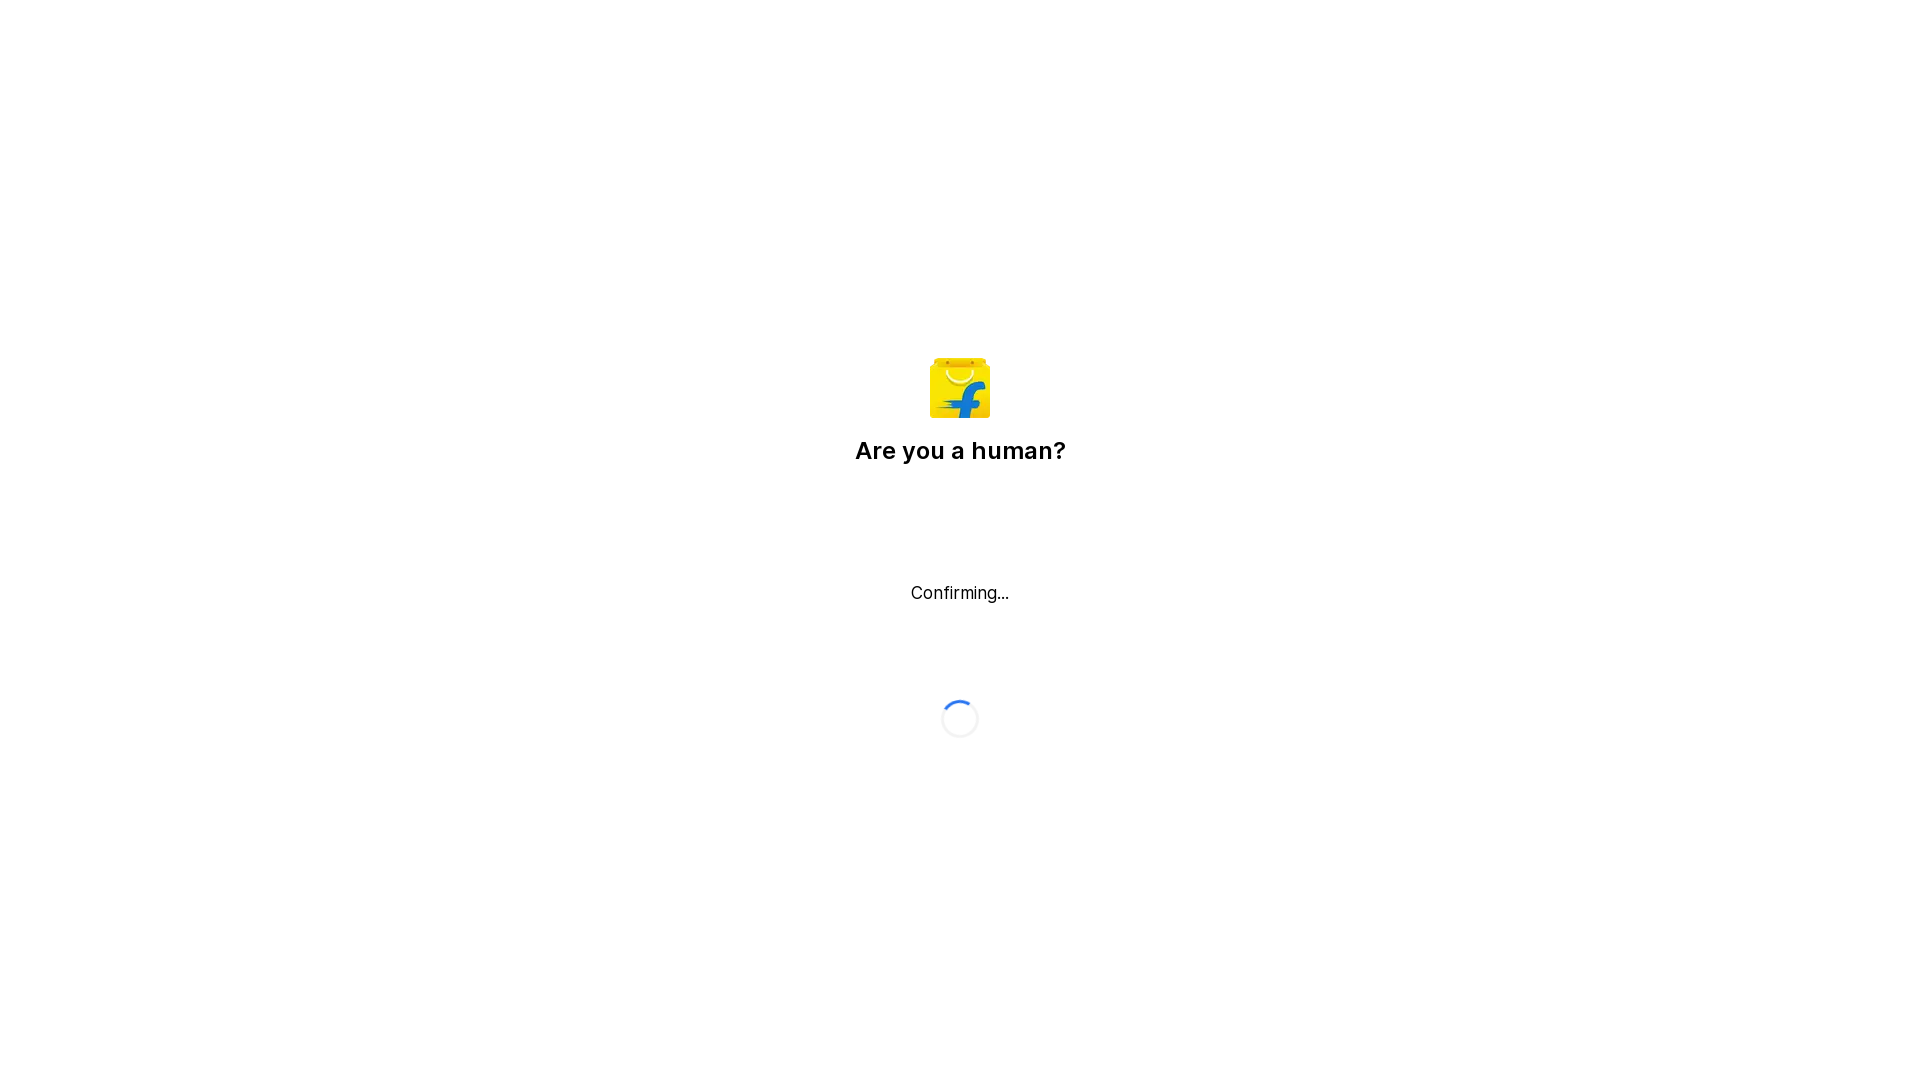

Cleared all cookies from browser context
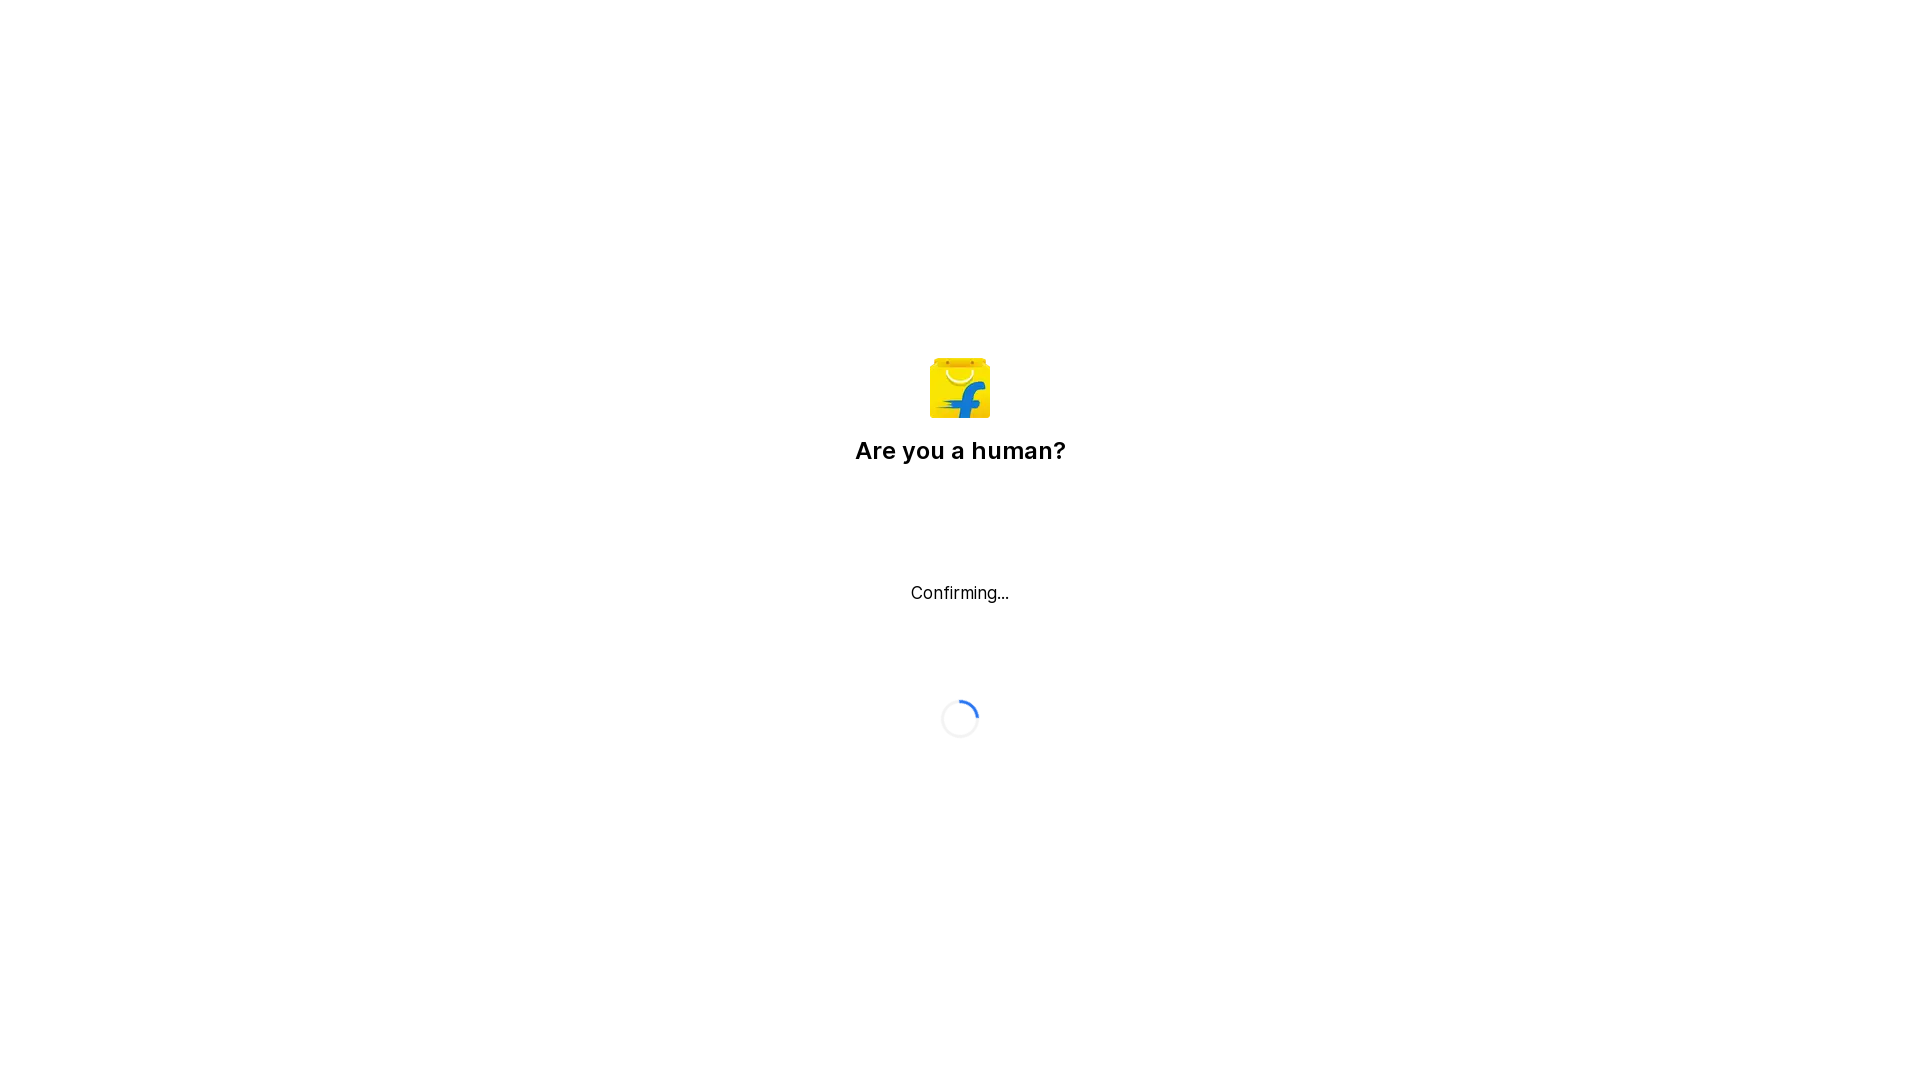

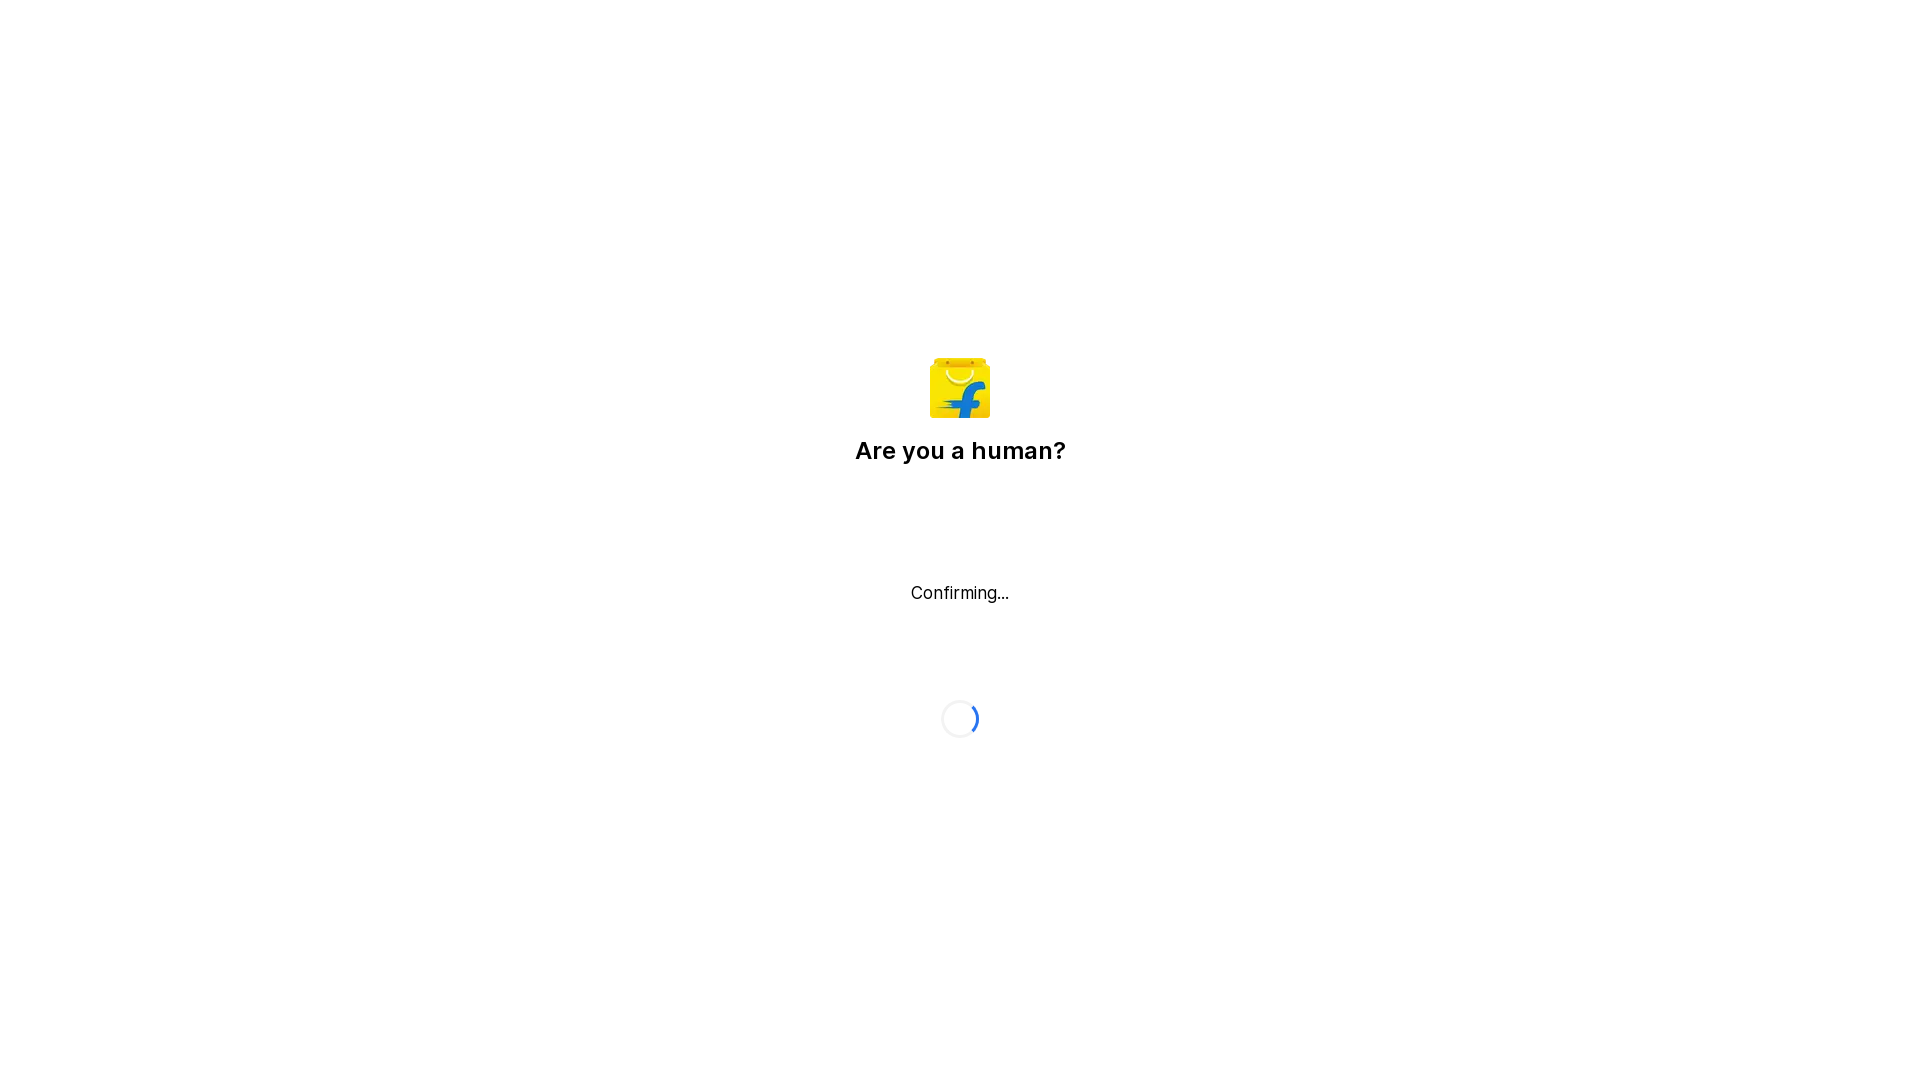